Tests horizontal slider functionality by moving the slider using arrow keys until it reaches a specific value of 4.5

Starting URL: https://the-internet.herokuapp.com/horizontal_slider

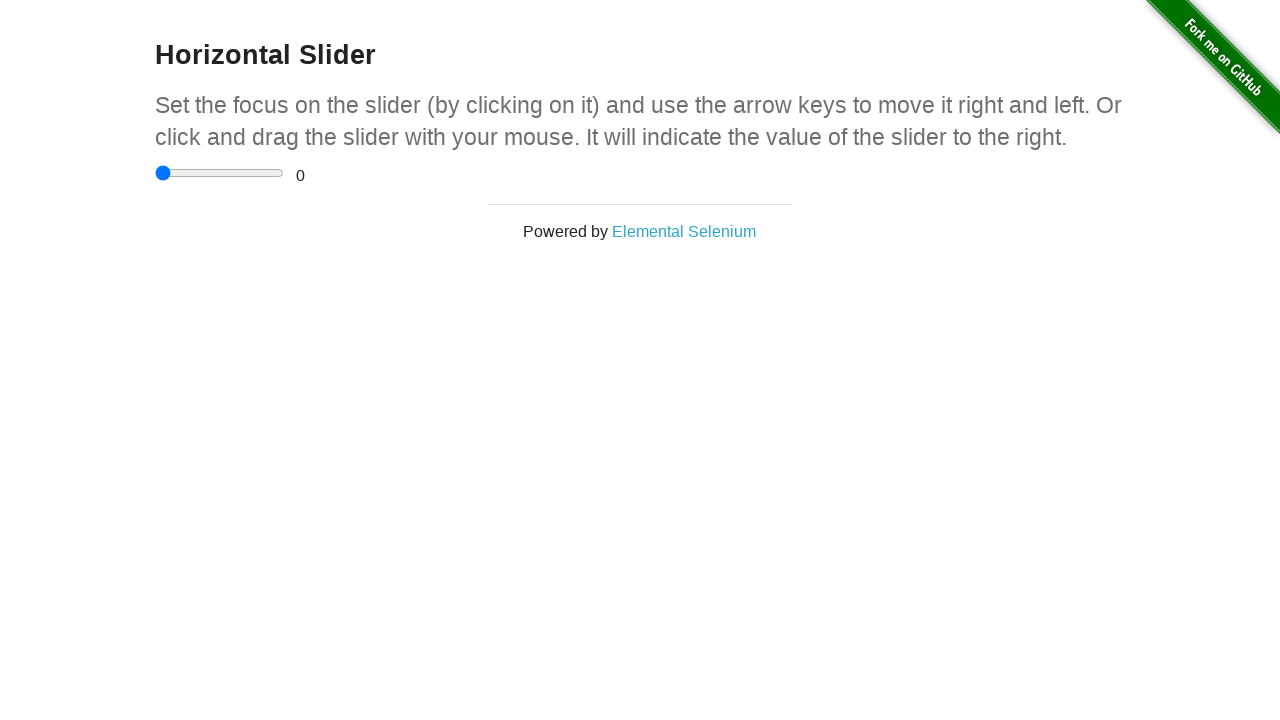

Located the horizontal slider element
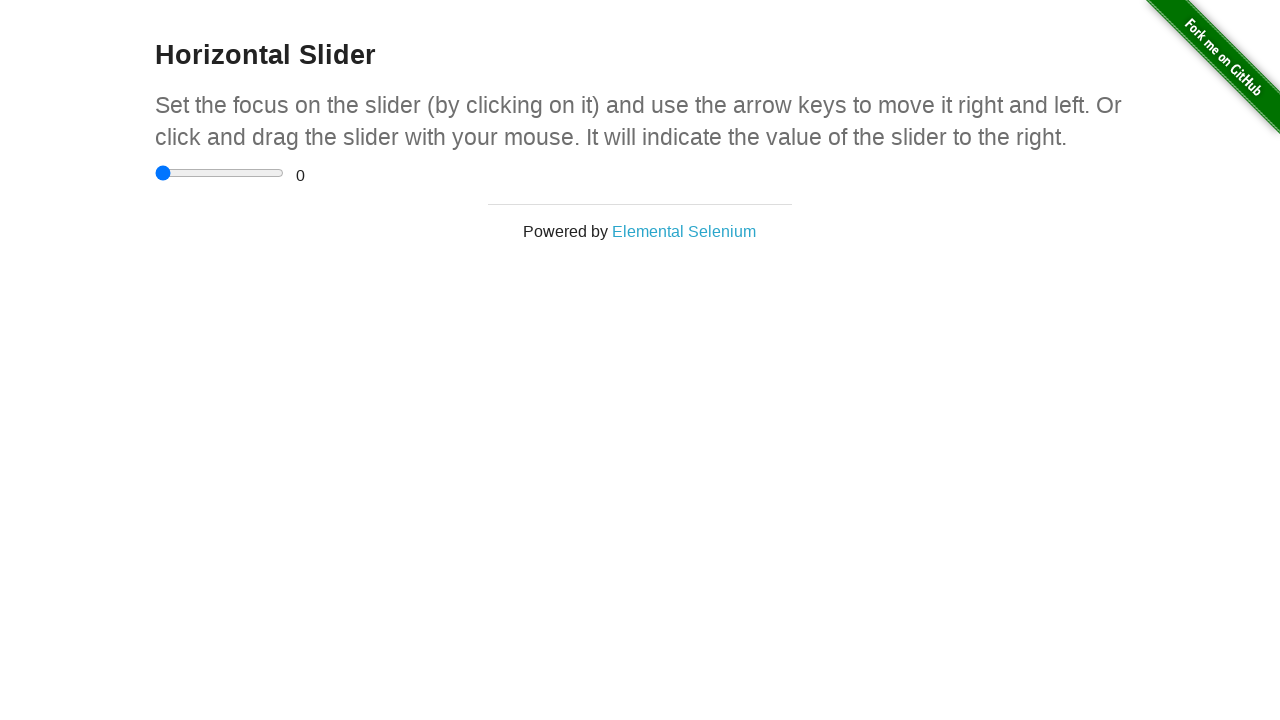

Located the range display element
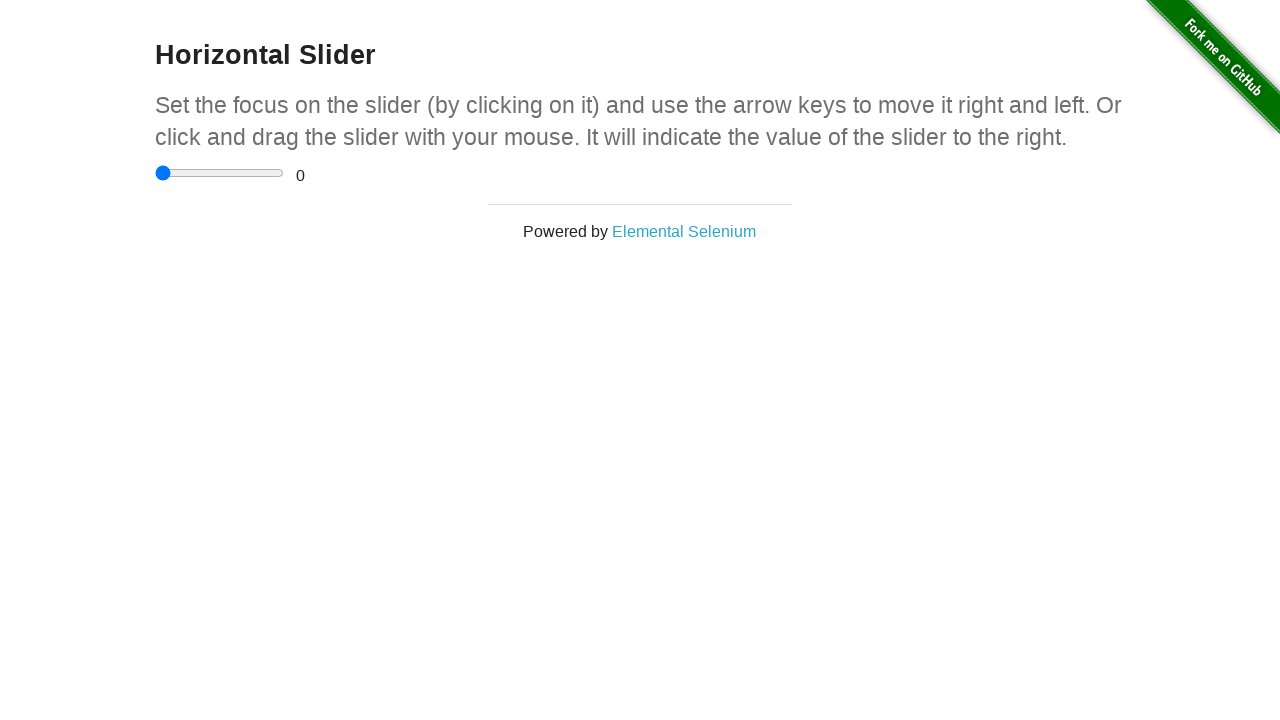

Pressed ArrowRight to move slider, current value: 0.5 on xpath=//input[@type='range']
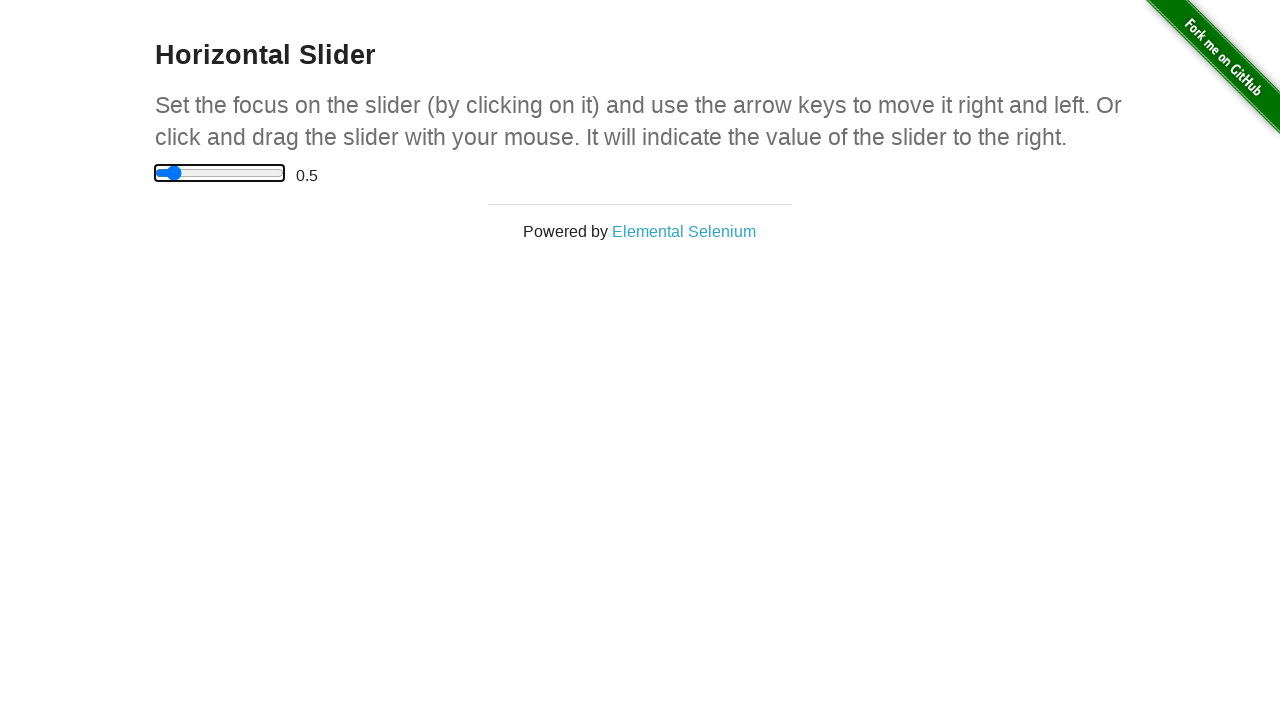

Pressed ArrowRight to move slider, current value: 1 on xpath=//input[@type='range']
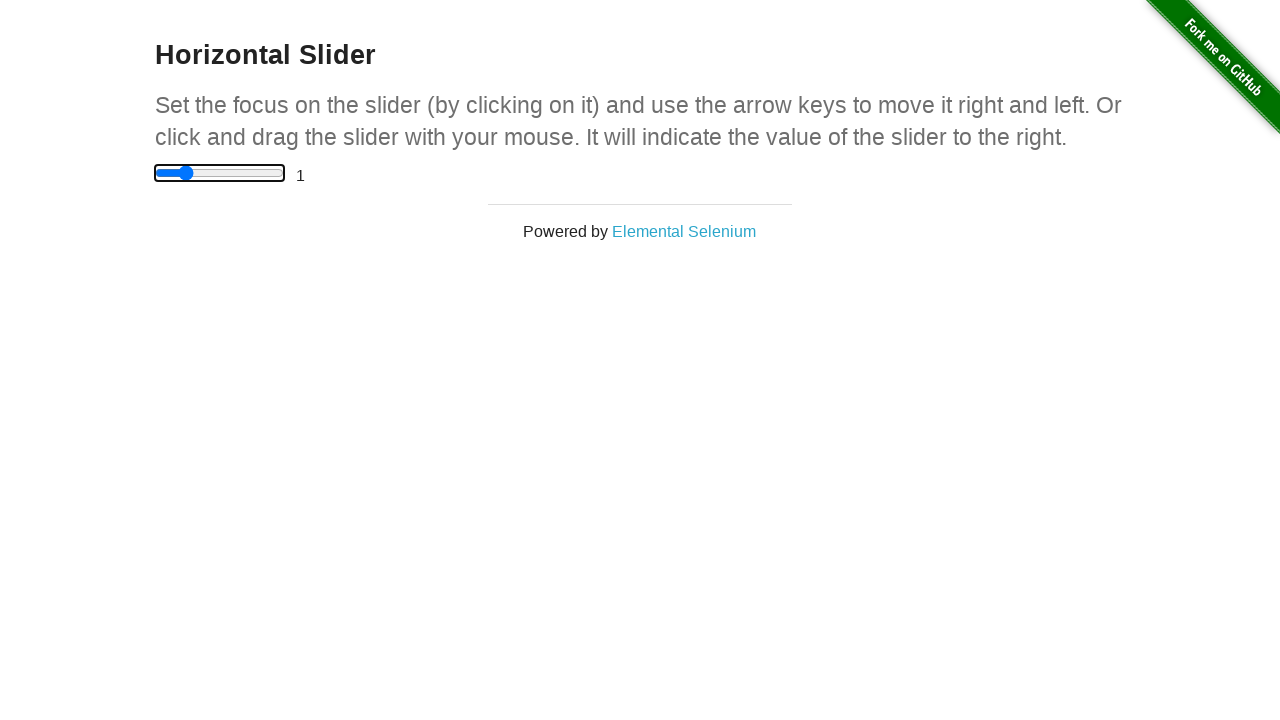

Pressed ArrowRight to move slider, current value: 1.5 on xpath=//input[@type='range']
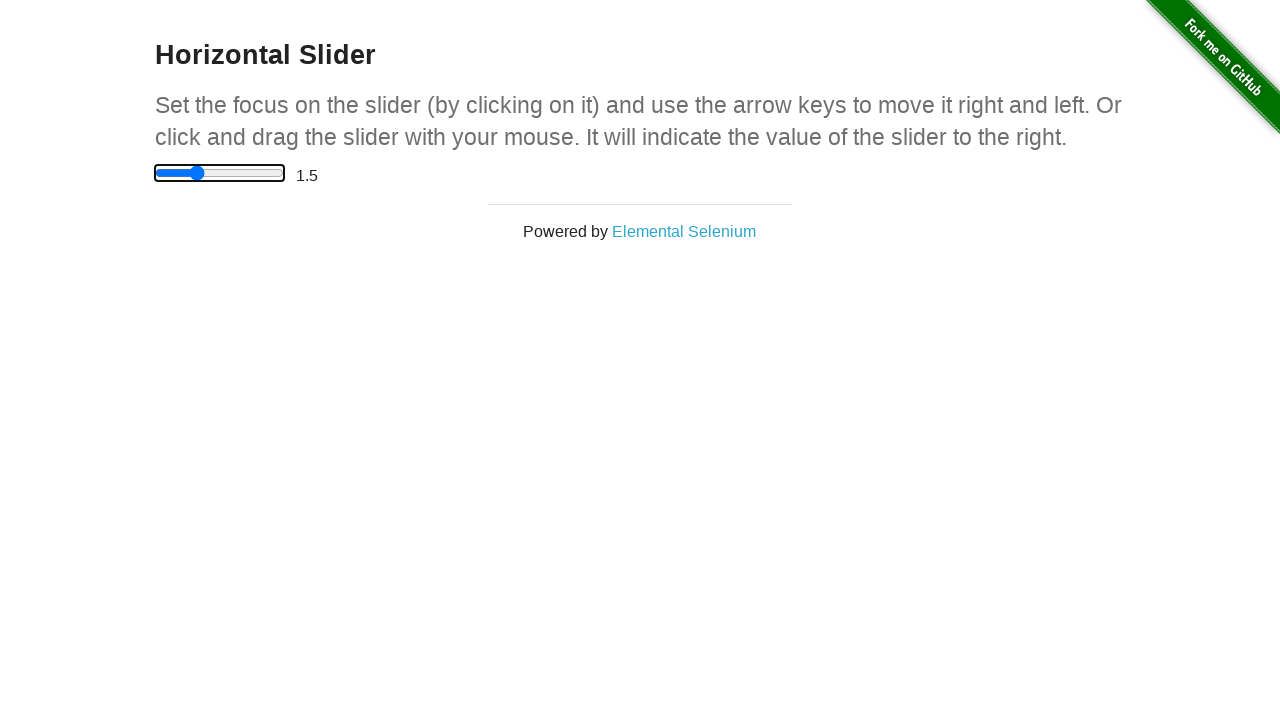

Pressed ArrowRight to move slider, current value: 2 on xpath=//input[@type='range']
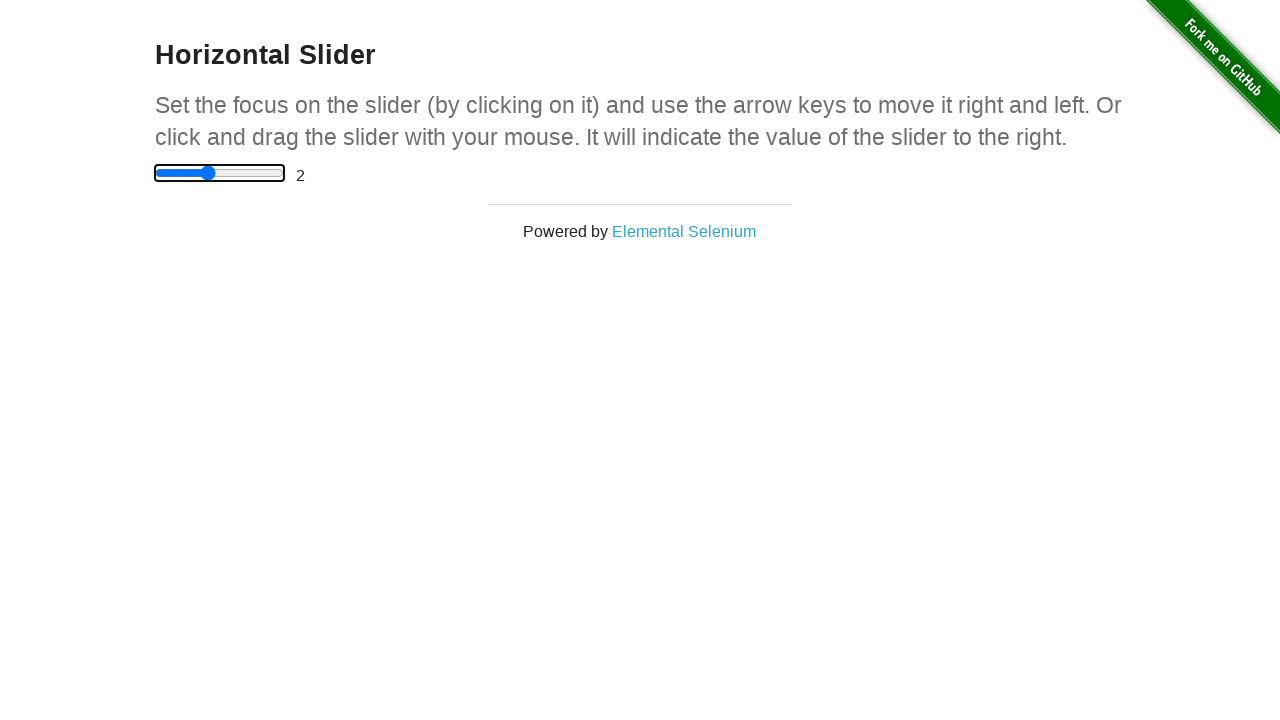

Pressed ArrowRight to move slider, current value: 2.5 on xpath=//input[@type='range']
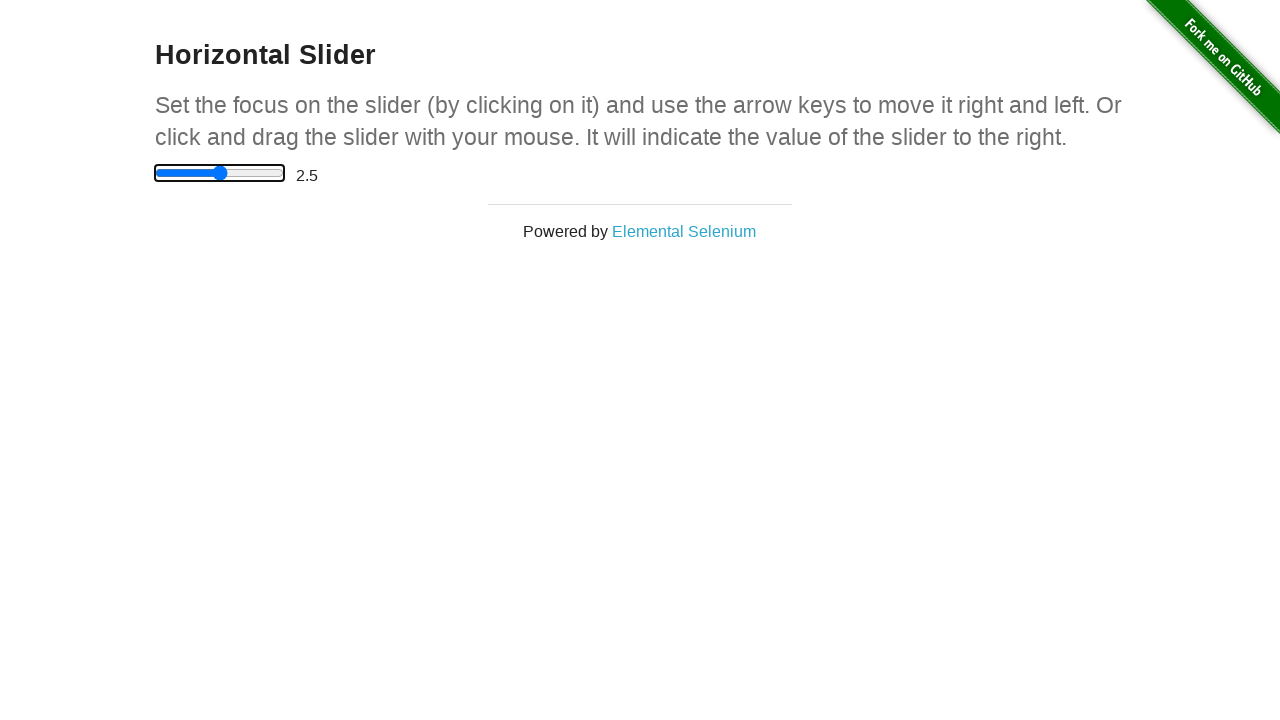

Pressed ArrowRight to move slider, current value: 3 on xpath=//input[@type='range']
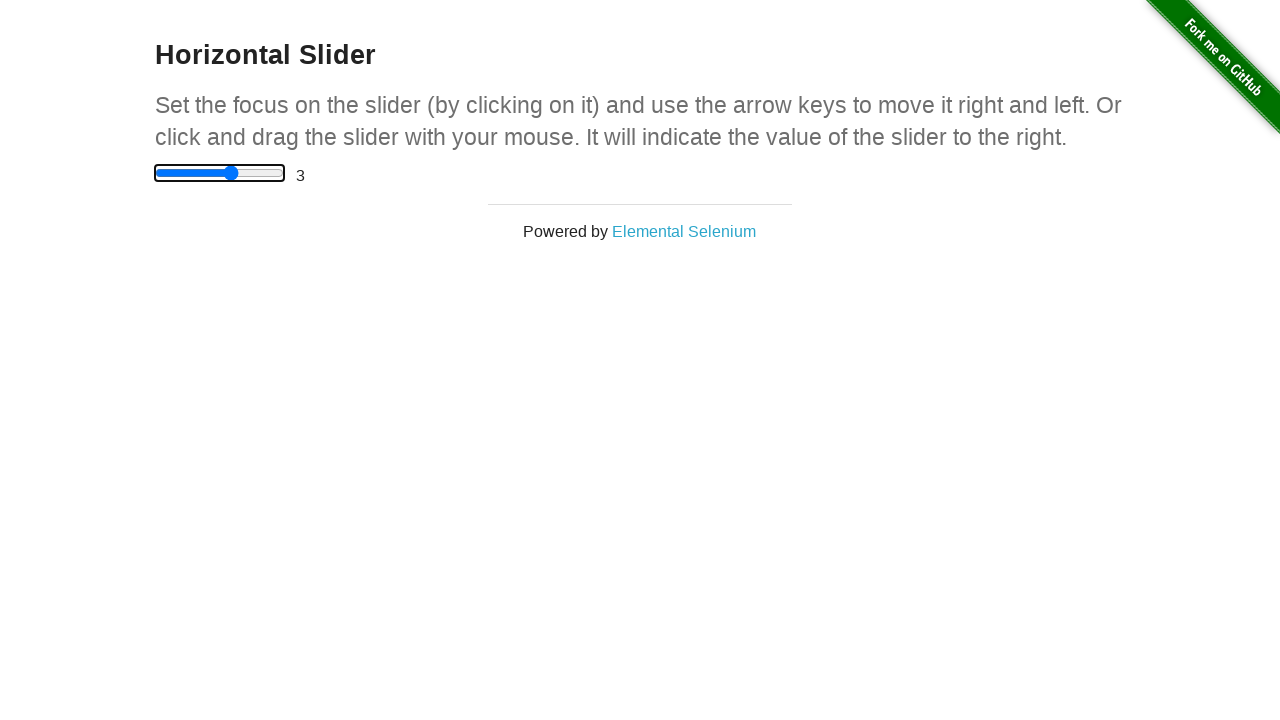

Pressed ArrowRight to move slider, current value: 3.5 on xpath=//input[@type='range']
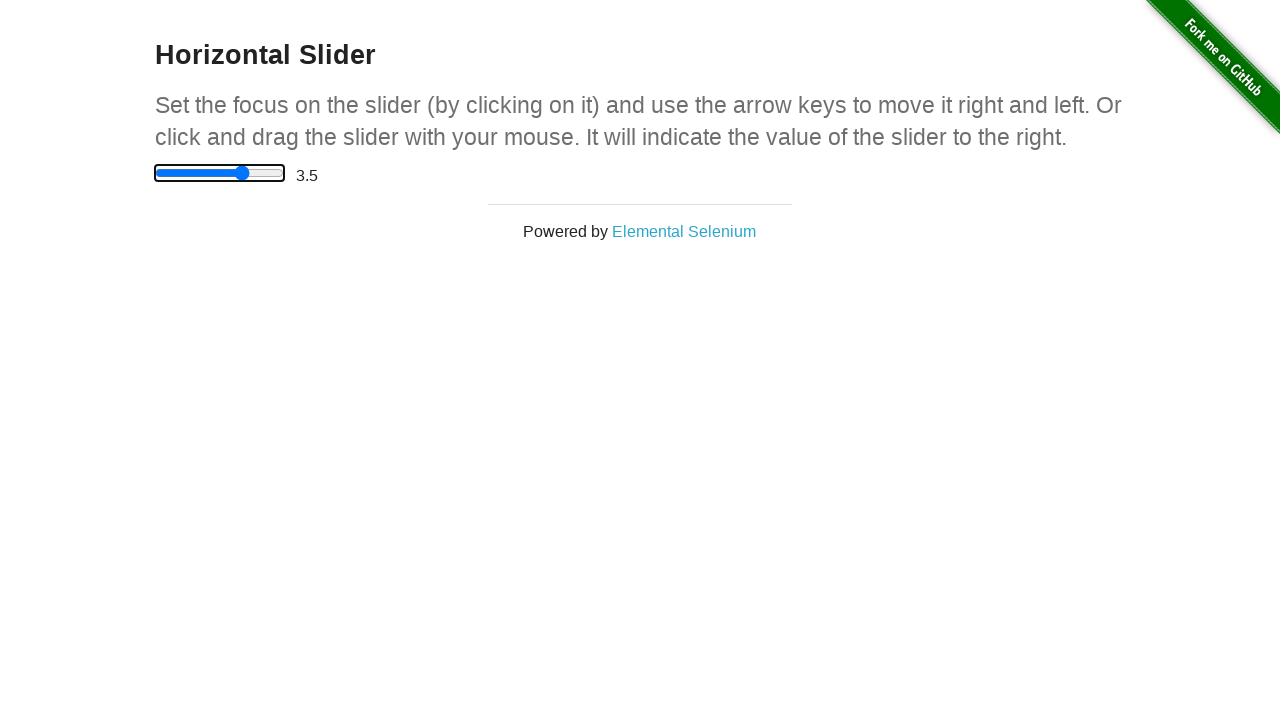

Pressed ArrowRight to move slider, current value: 4 on xpath=//input[@type='range']
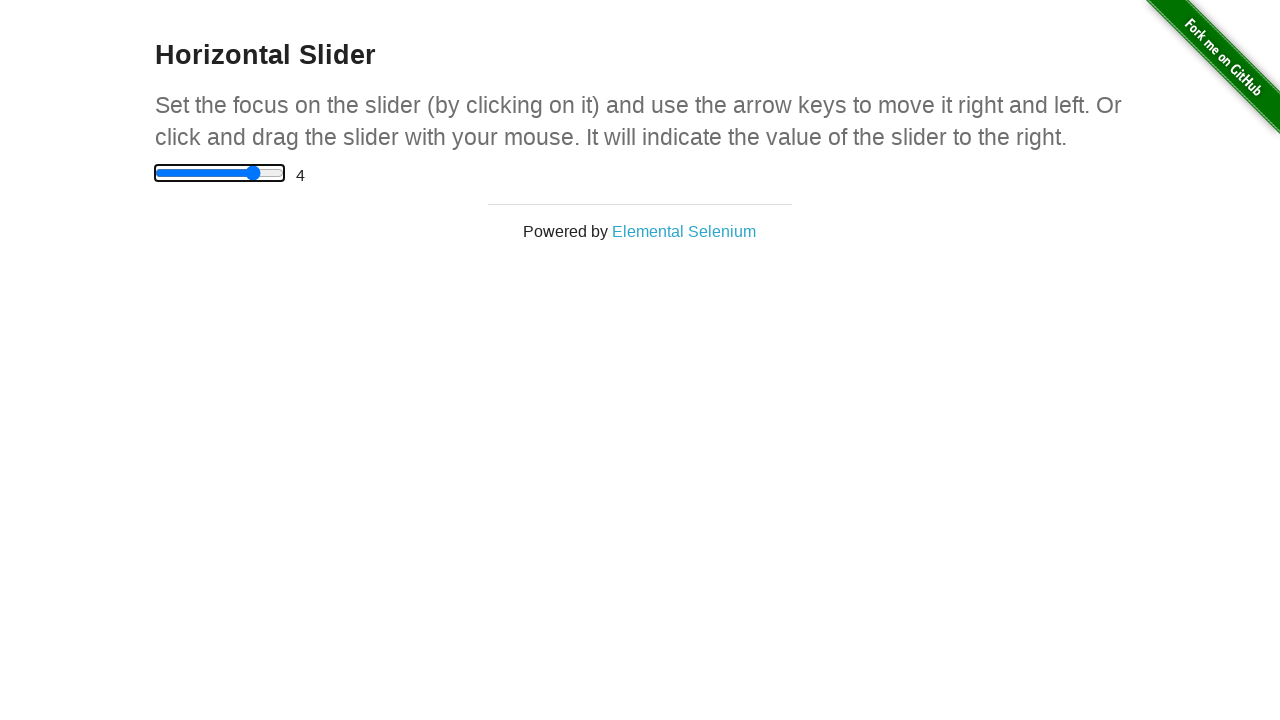

Pressed ArrowRight to move slider, current value: 4.5 on xpath=//input[@type='range']
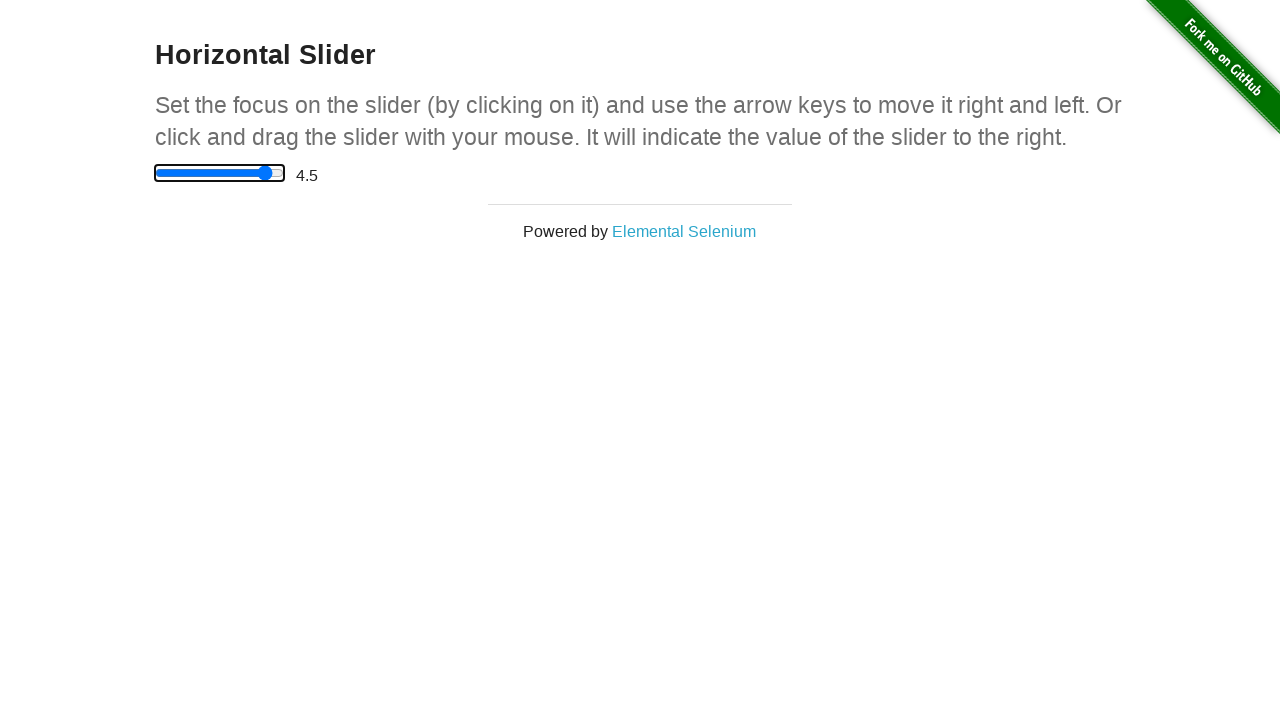

Verified slider reached target value of 4.5
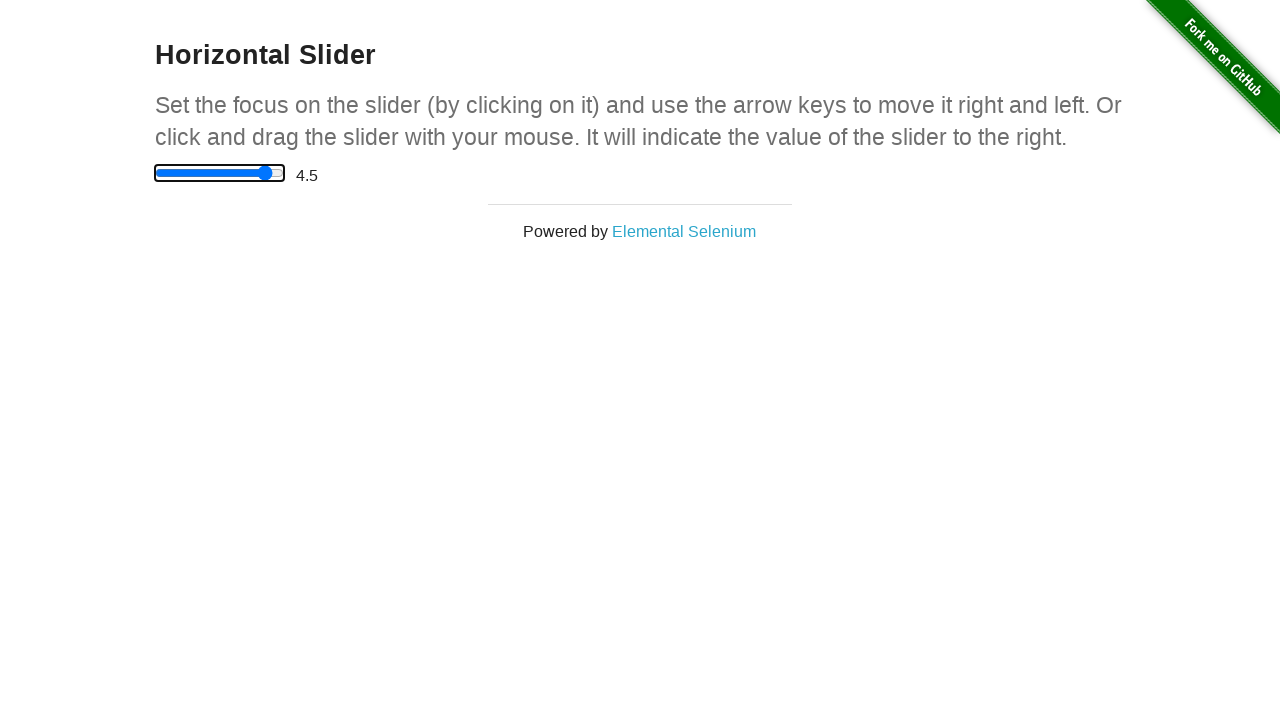

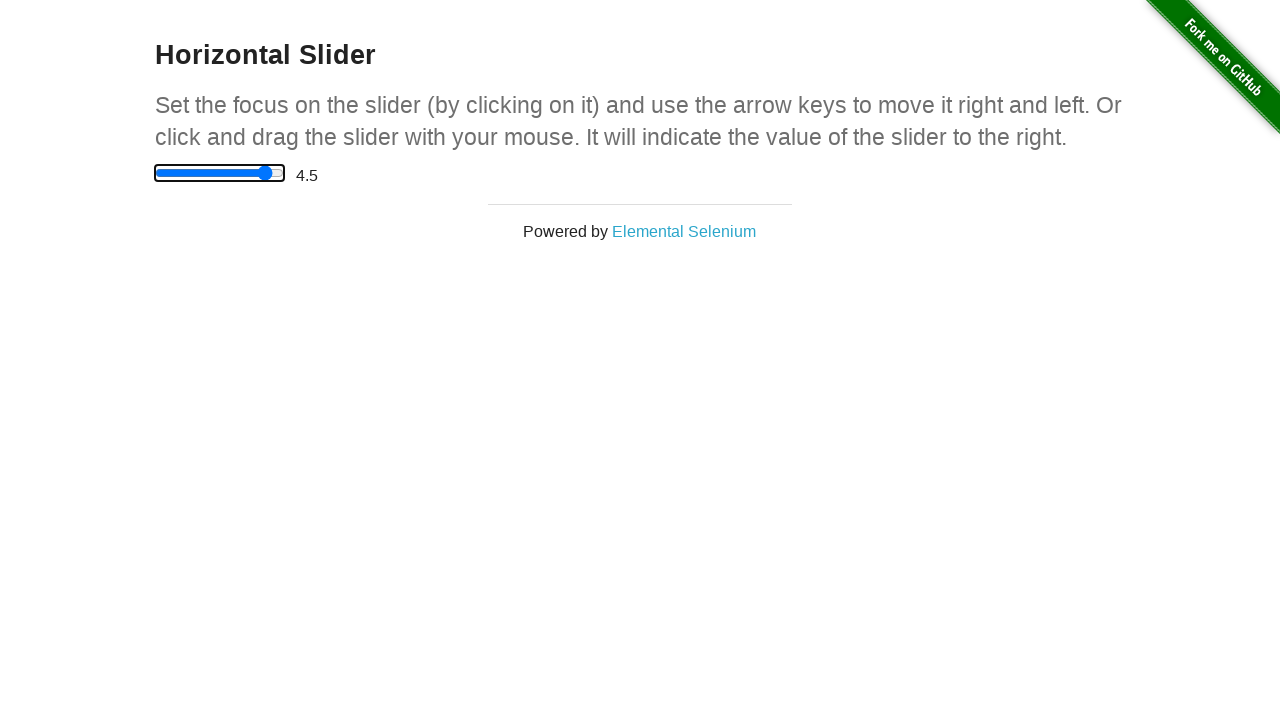